Tests the selection functionality of chip components by clicking on multiple chips with "Выбрать" text to select them

Starting URL: https://magstrong07.github.io/admiral-react-test/#/chips

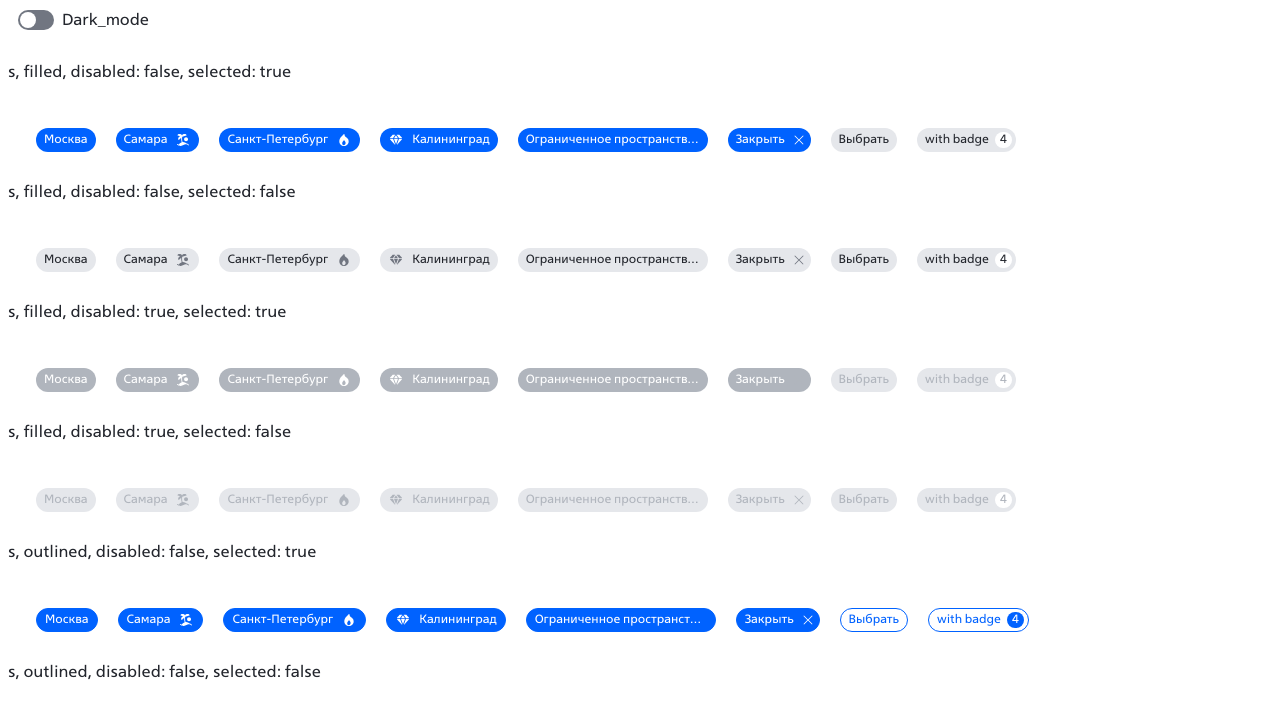

Clicked 'Выбрать' button at index 0 to select first chip at (864, 140) on text=Выбрать >> nth=0
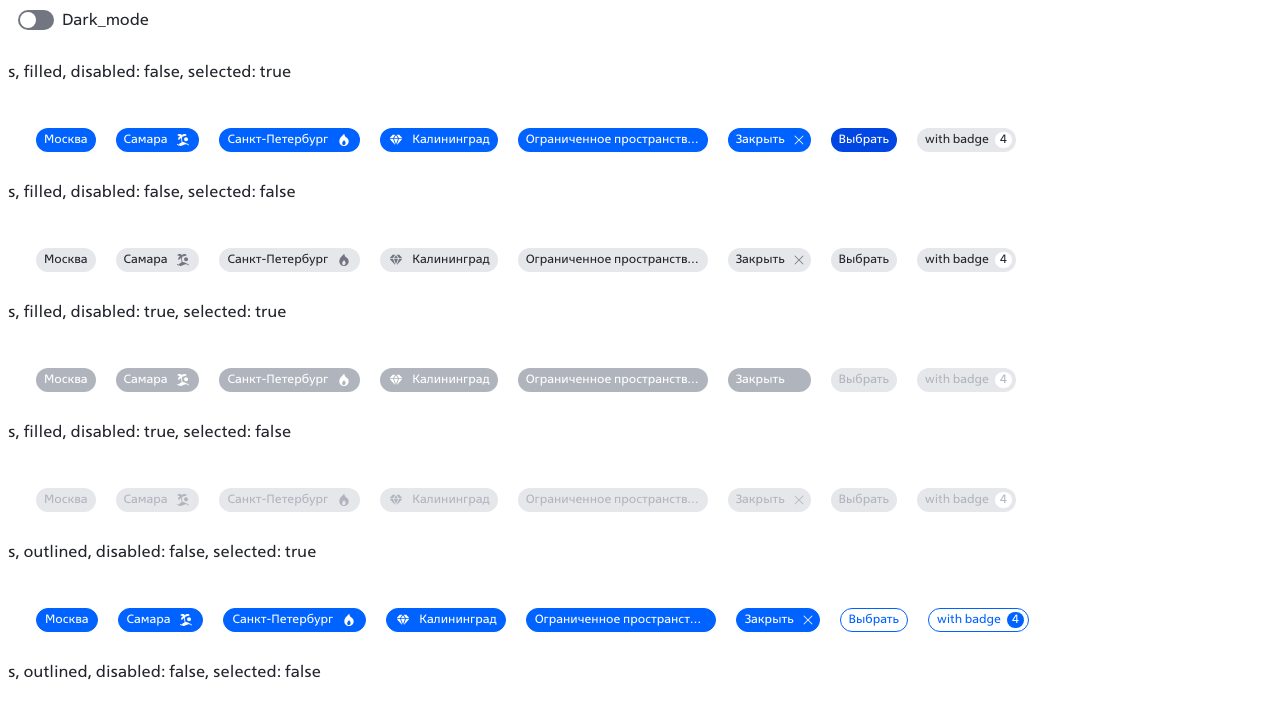

Clicked 'Выбрать' button at index 1 to select second chip at (864, 260) on text=Выбрать >> nth=1
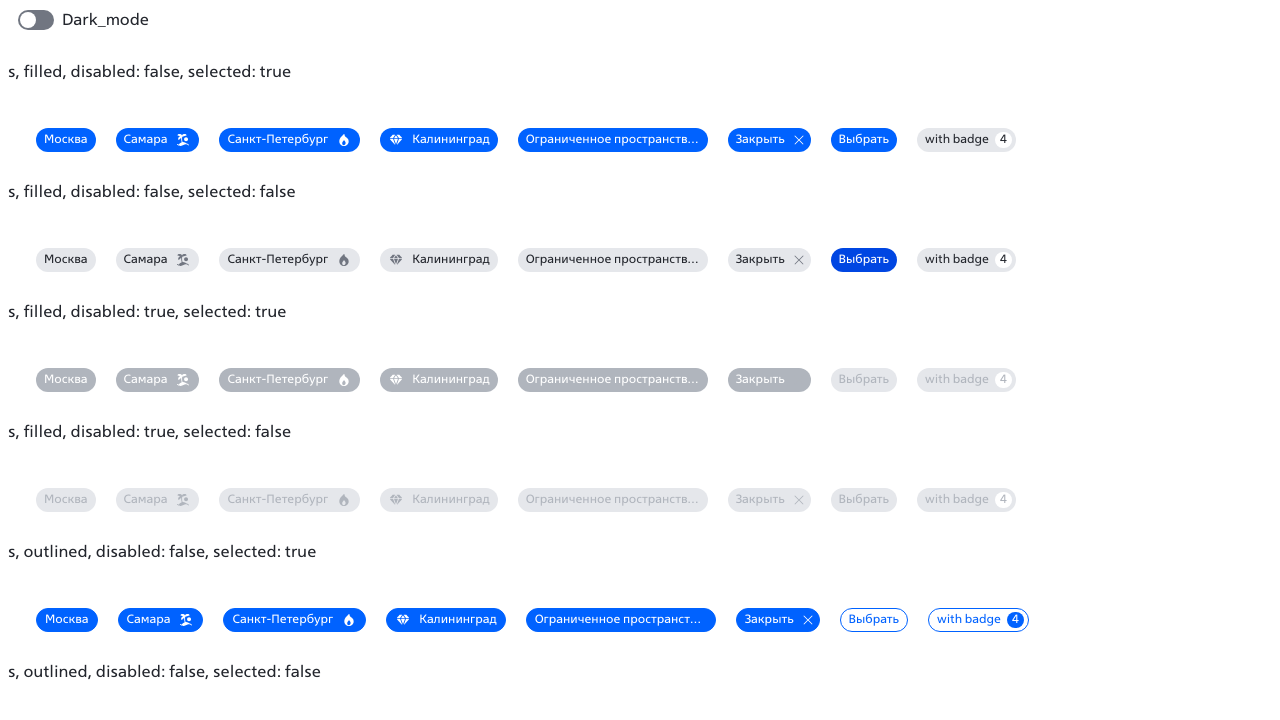

Clicked 'Выбрать' button at index 4 to select chip at (874, 620) on text=Выбрать >> nth=4
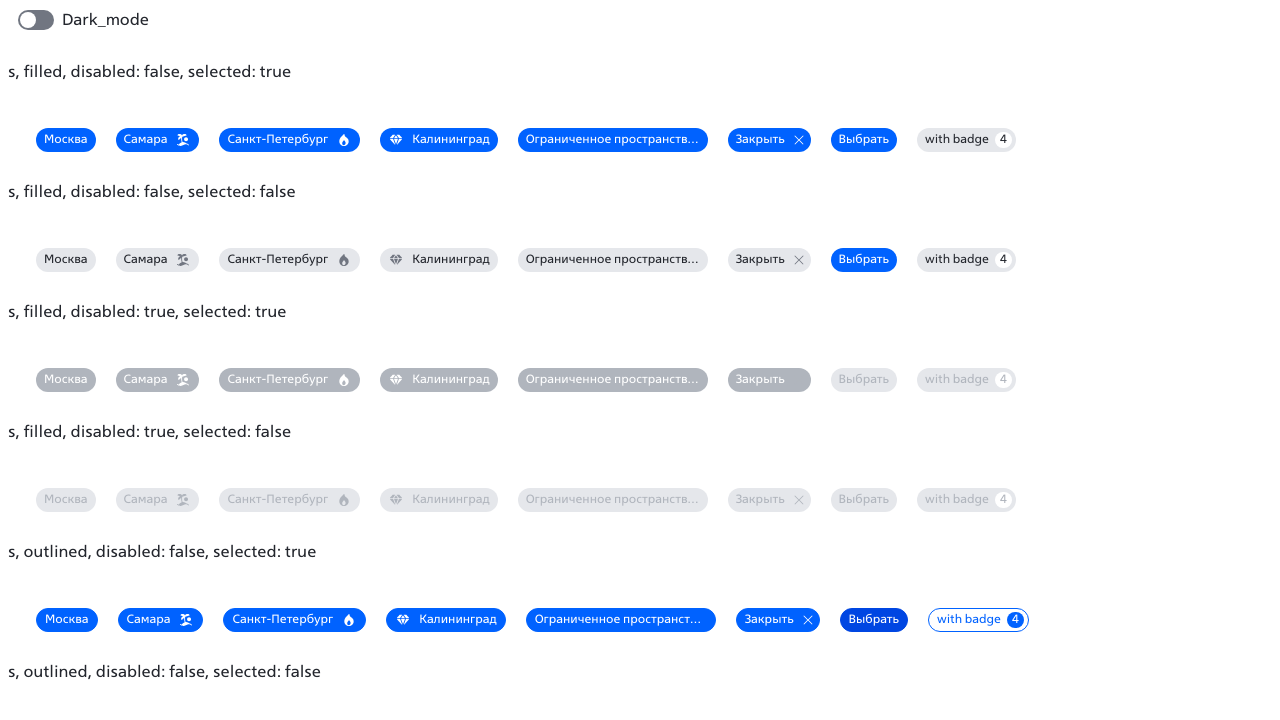

Clicked 'Выбрать' button at index 5 to select chip at (874, 360) on text=Выбрать >> nth=5
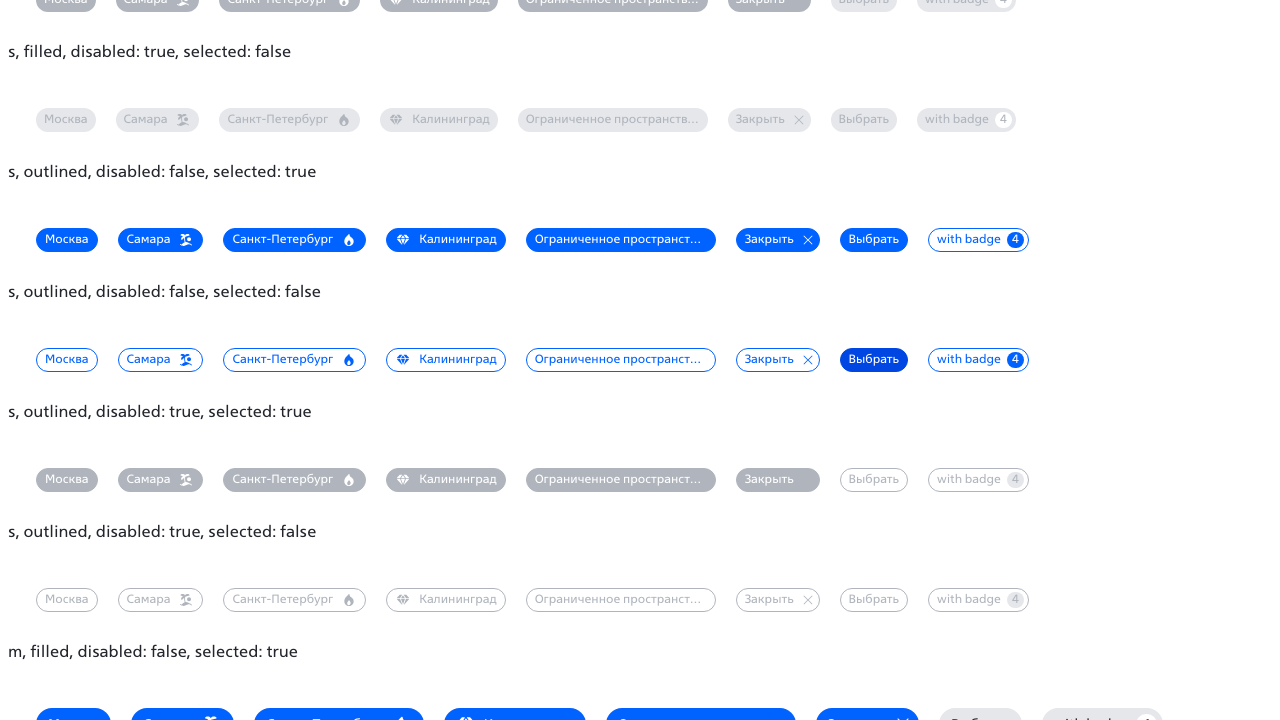

Clicked 'Выбрать' button at index 8 to select chip at (980, 710) on text=Выбрать >> nth=8
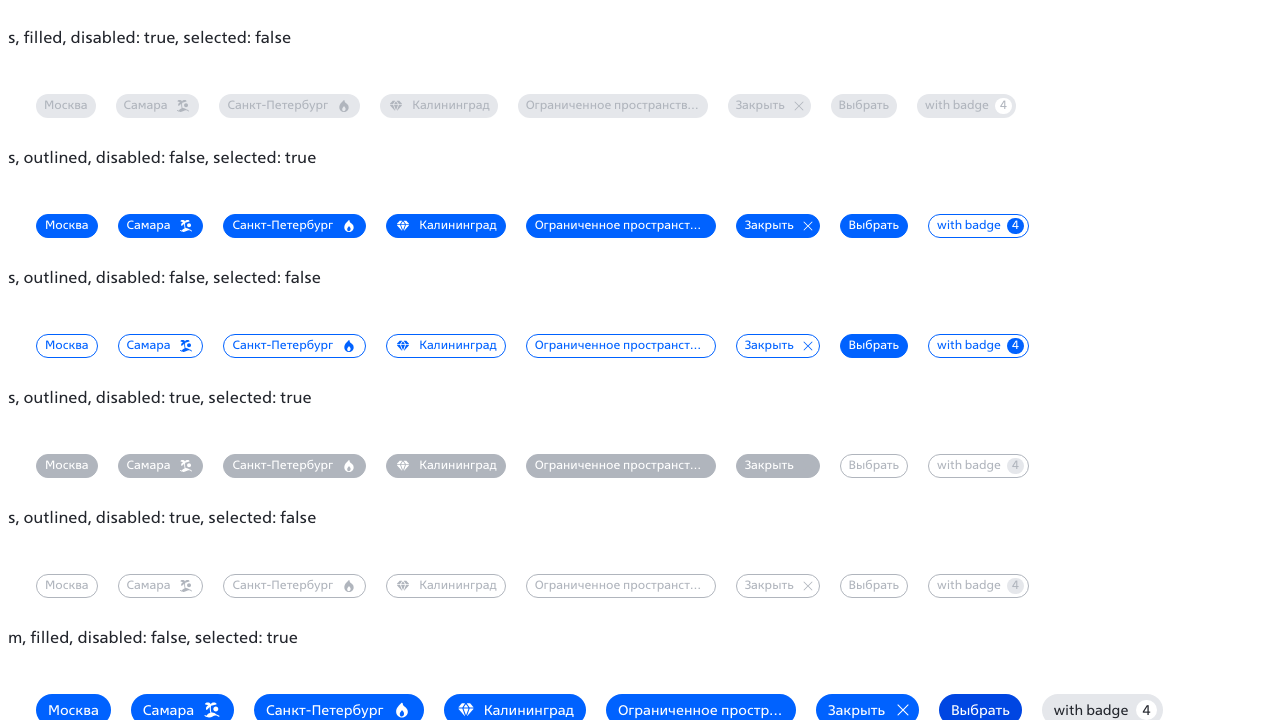

Clicked 'Выбрать' button at index 9 to select chip at (980, 360) on text=Выбрать >> nth=9
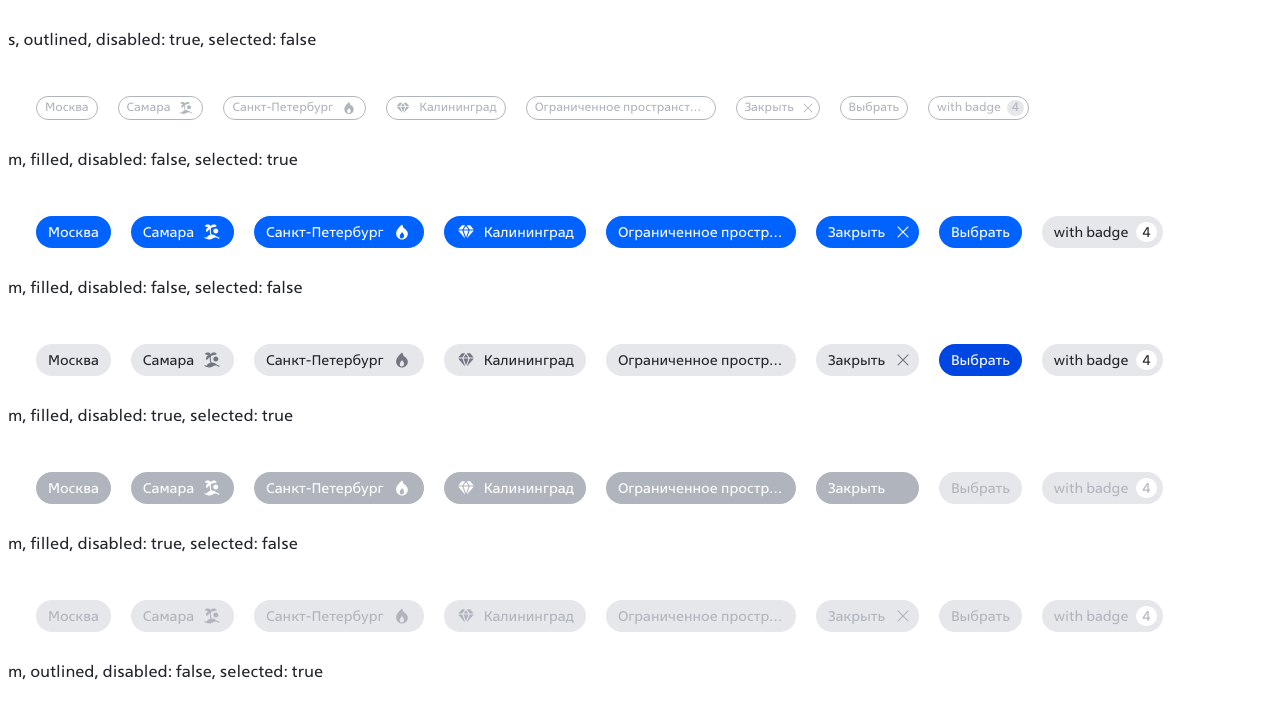

Clicked 'Выбрать' button at index 12 to select chip at (990, 360) on text=Выбрать >> nth=12
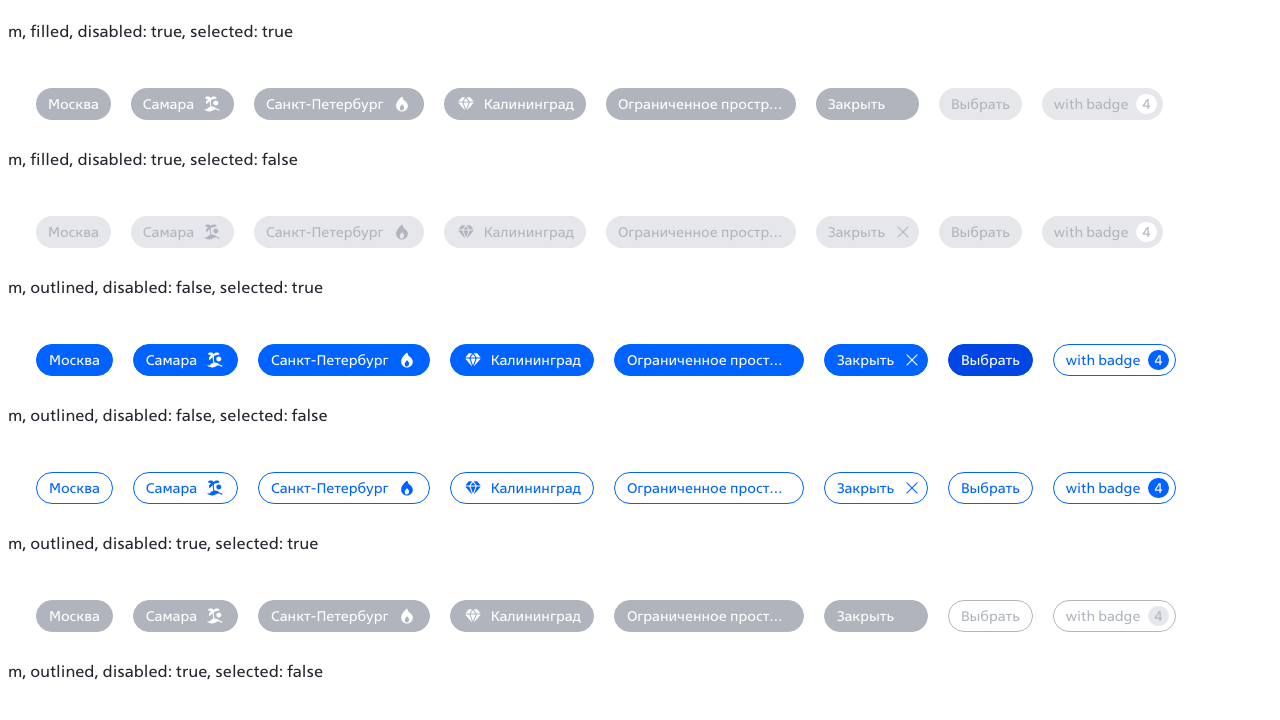

Clicked 'Выбрать' button at index 13 to select chip at (990, 488) on text=Выбрать >> nth=13
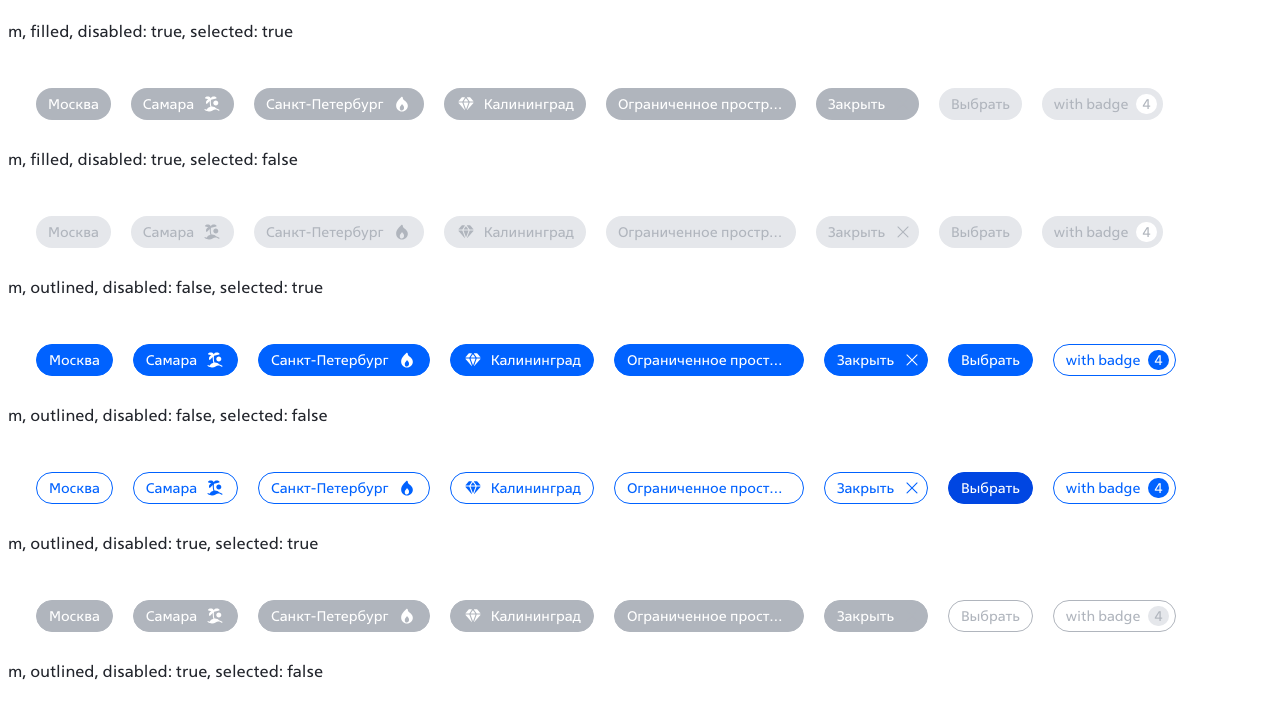

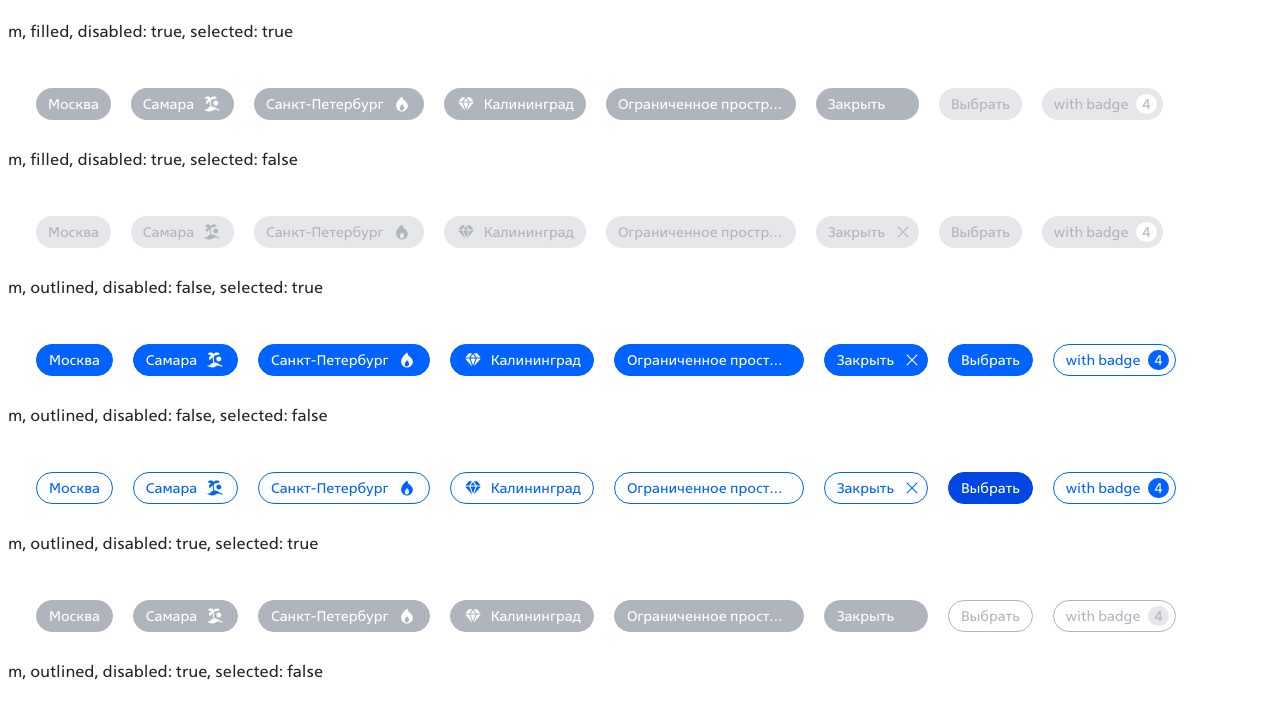